Tests that the Clear completed button displays with correct text

Starting URL: https://demo.playwright.dev/todomvc

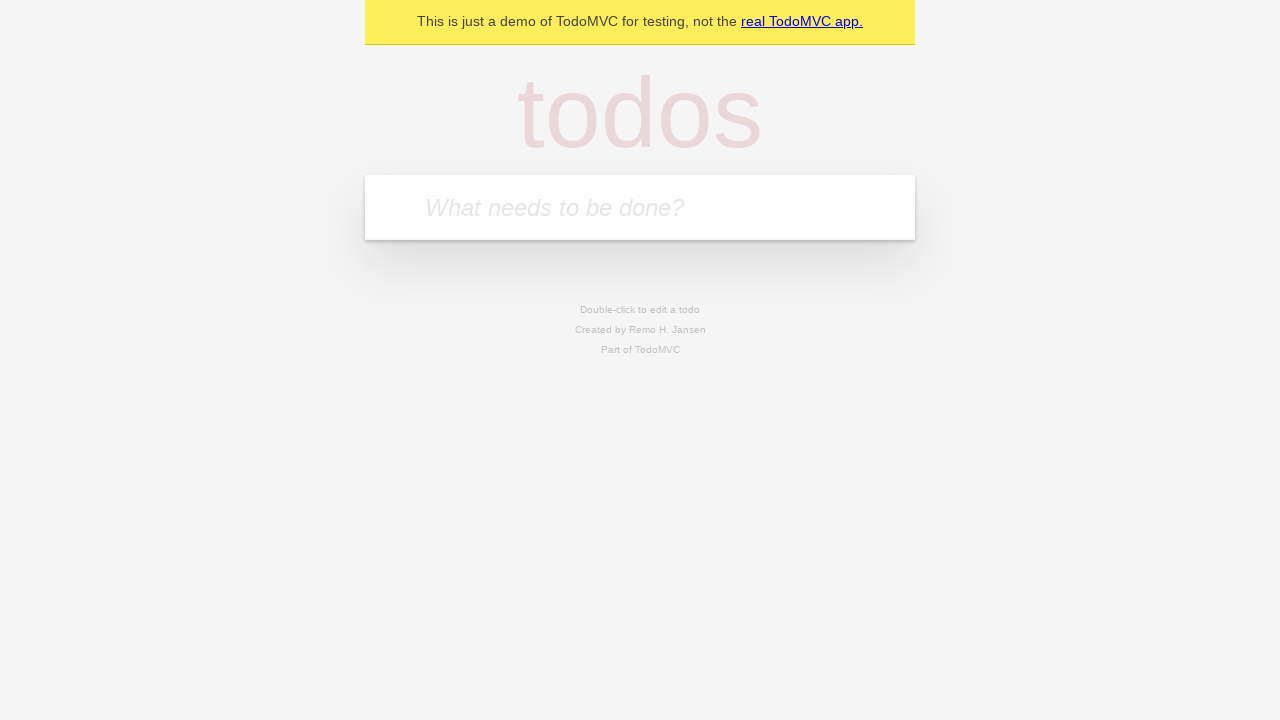

Filled todo input with 'buy some cheese' on internal:attr=[placeholder="What needs to be done?"i]
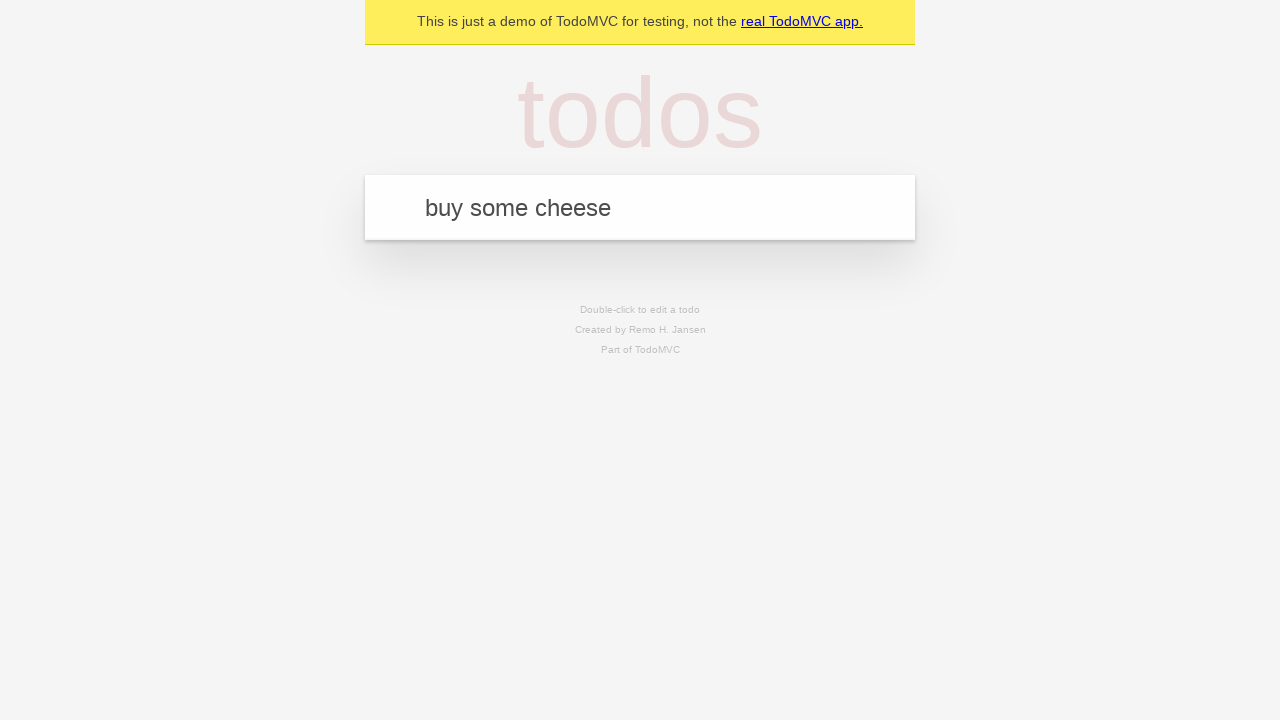

Pressed Enter to create todo 'buy some cheese' on internal:attr=[placeholder="What needs to be done?"i]
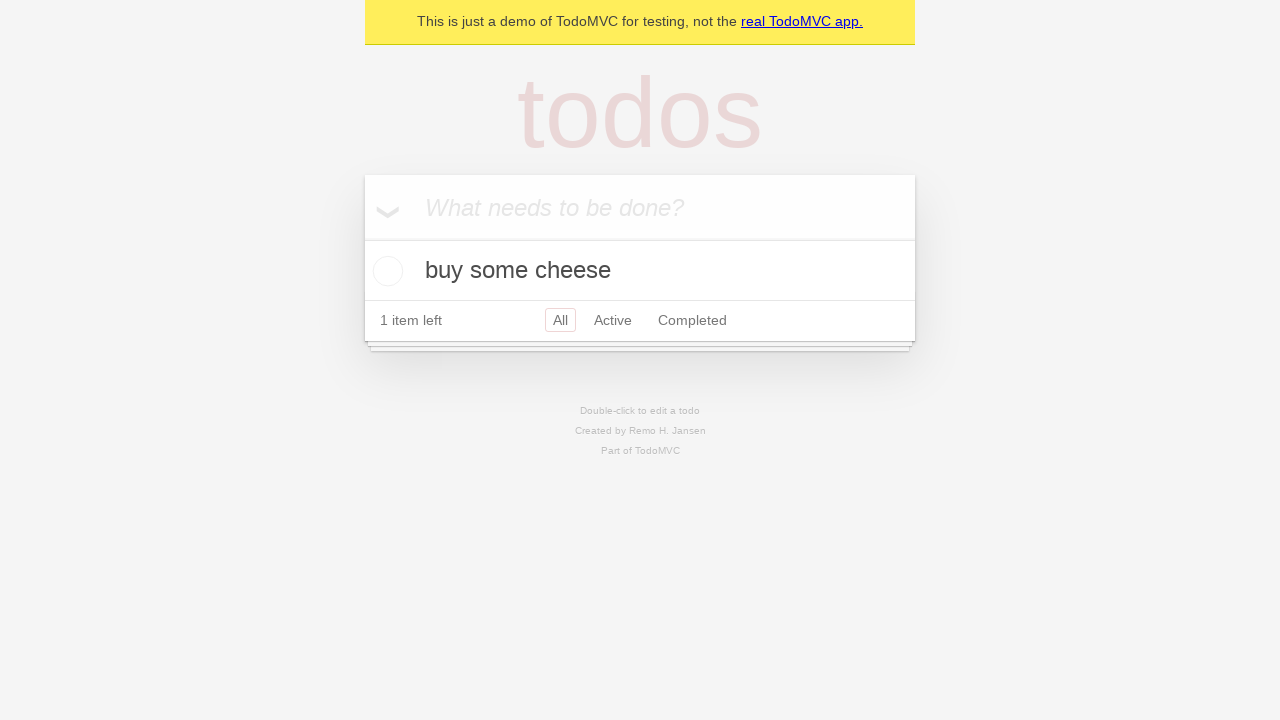

Filled todo input with 'feed the cat' on internal:attr=[placeholder="What needs to be done?"i]
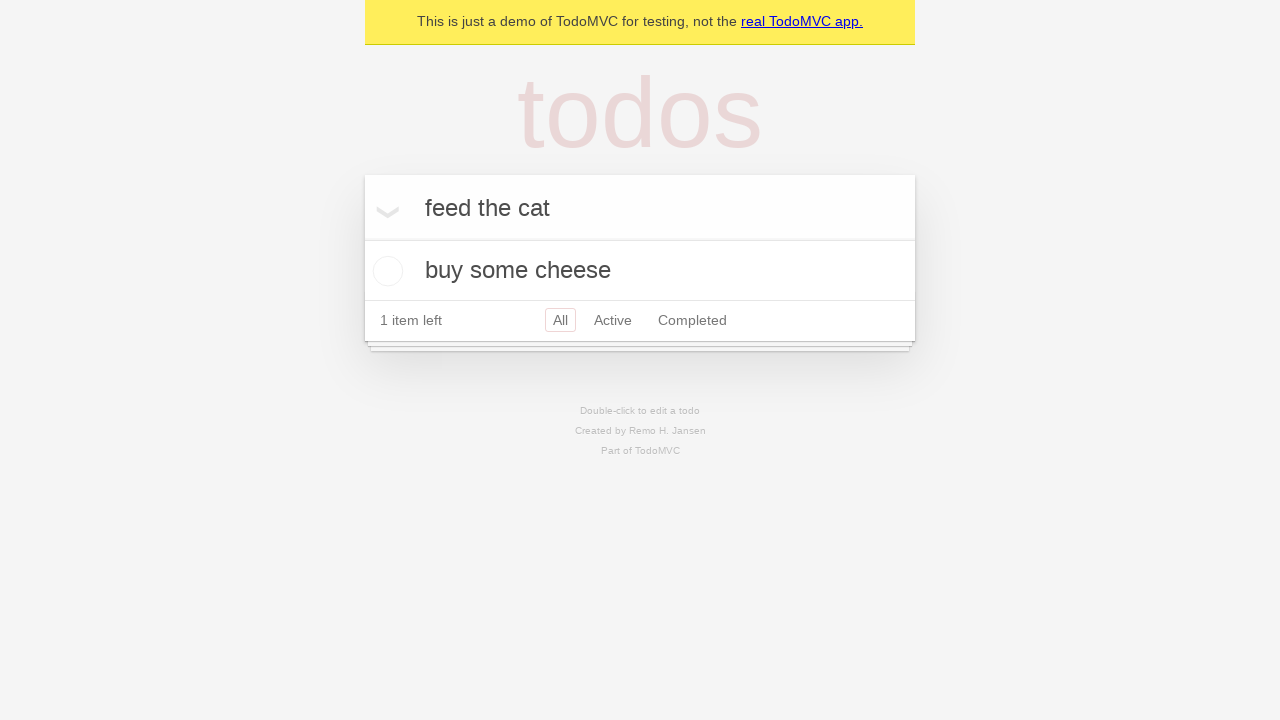

Pressed Enter to create todo 'feed the cat' on internal:attr=[placeholder="What needs to be done?"i]
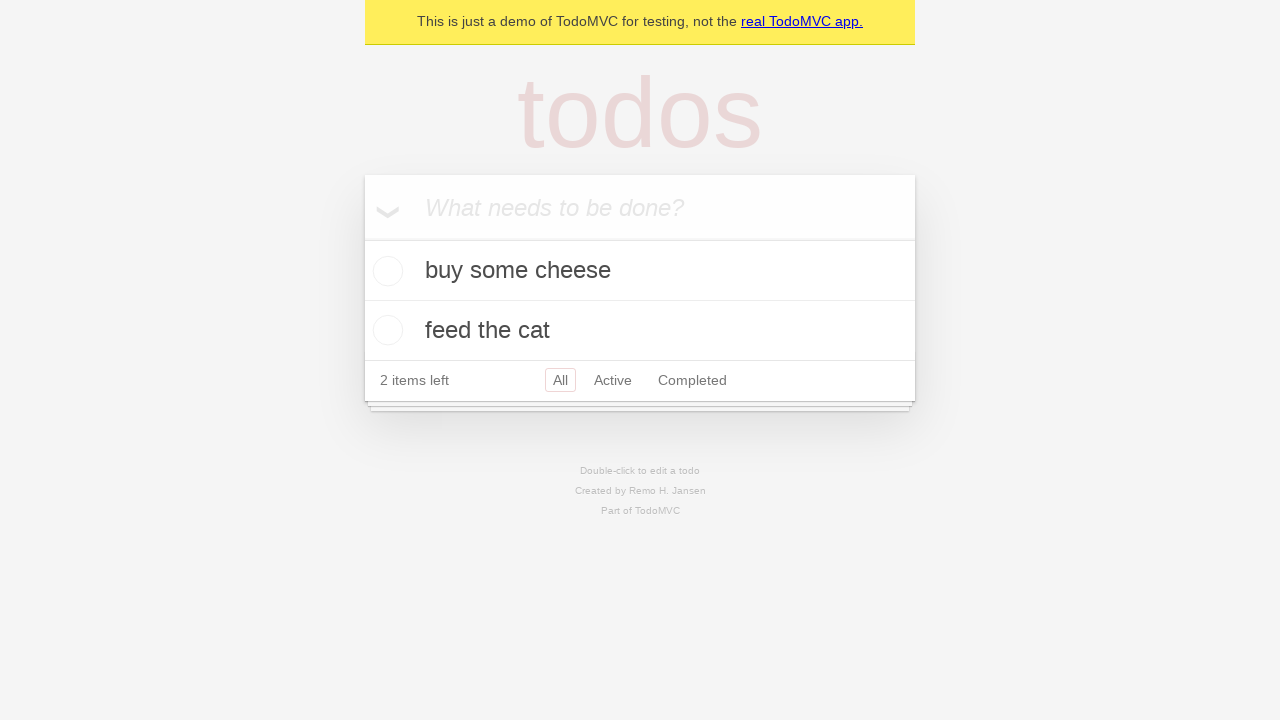

Filled todo input with 'book a doctors appointment' on internal:attr=[placeholder="What needs to be done?"i]
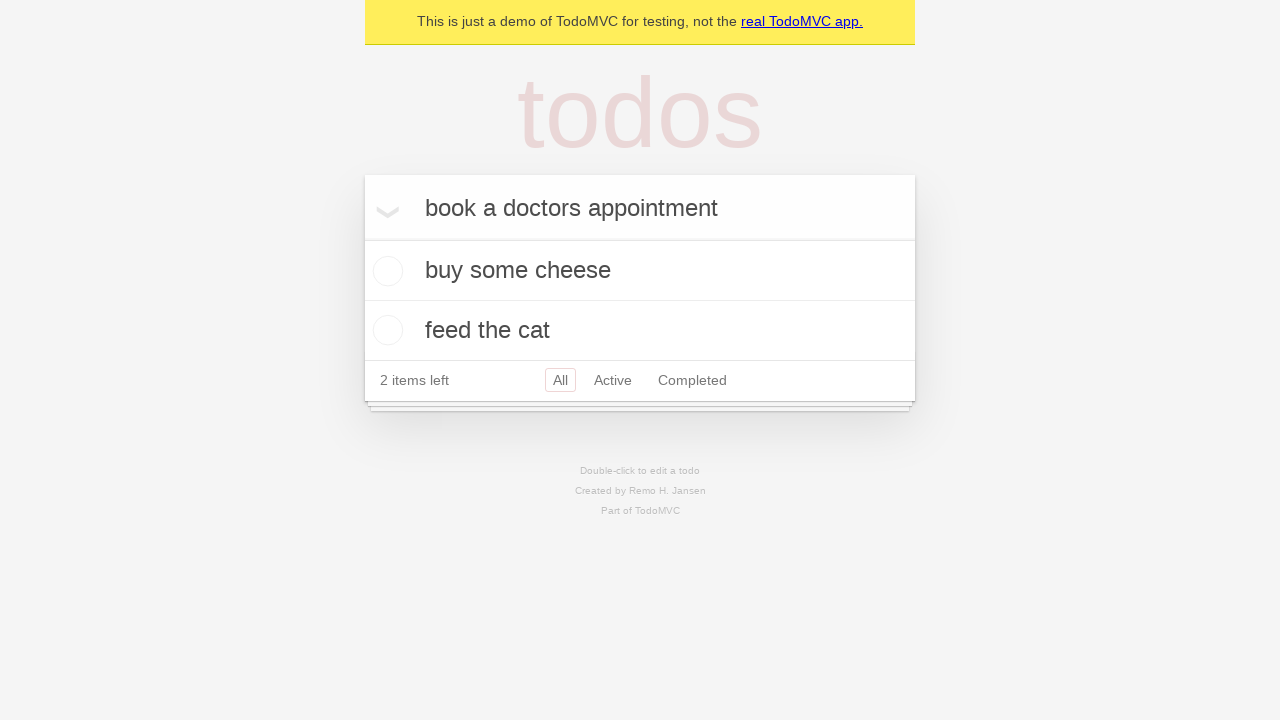

Pressed Enter to create todo 'book a doctors appointment' on internal:attr=[placeholder="What needs to be done?"i]
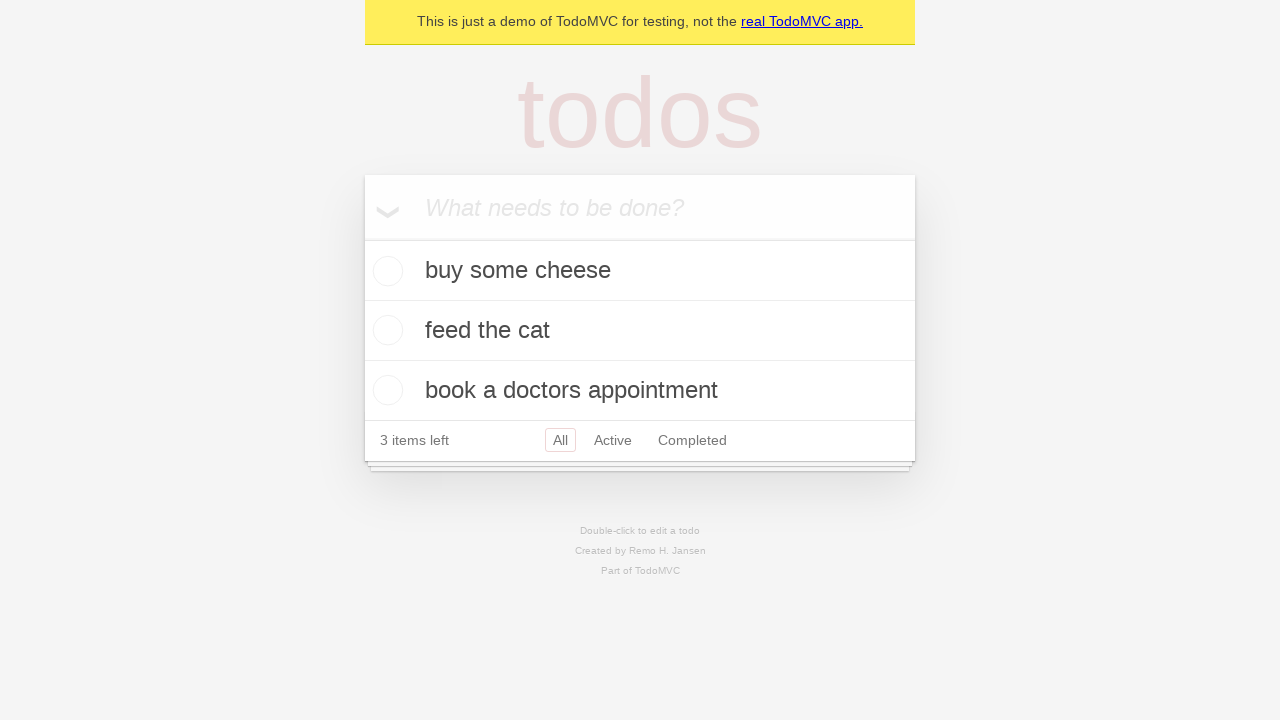

Waited for todo items to be created and visible
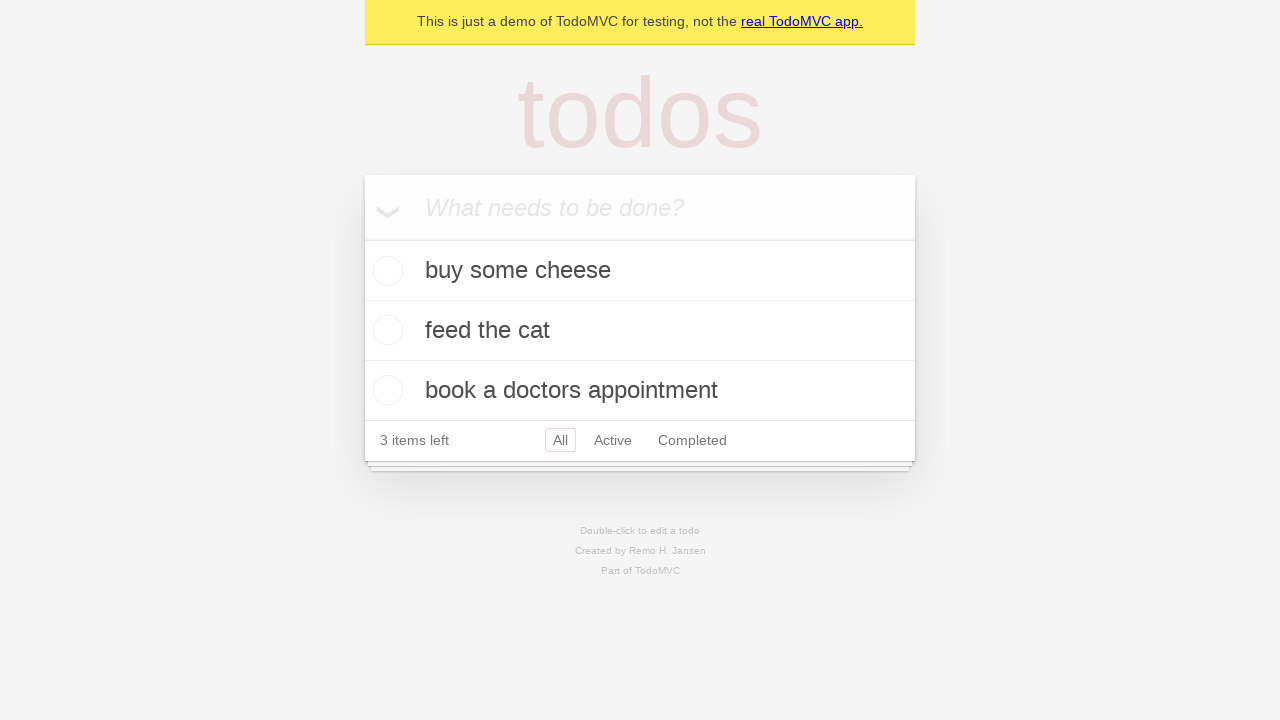

Checked first todo item to mark it as completed at (385, 271) on .todo-list li .toggle >> nth=0
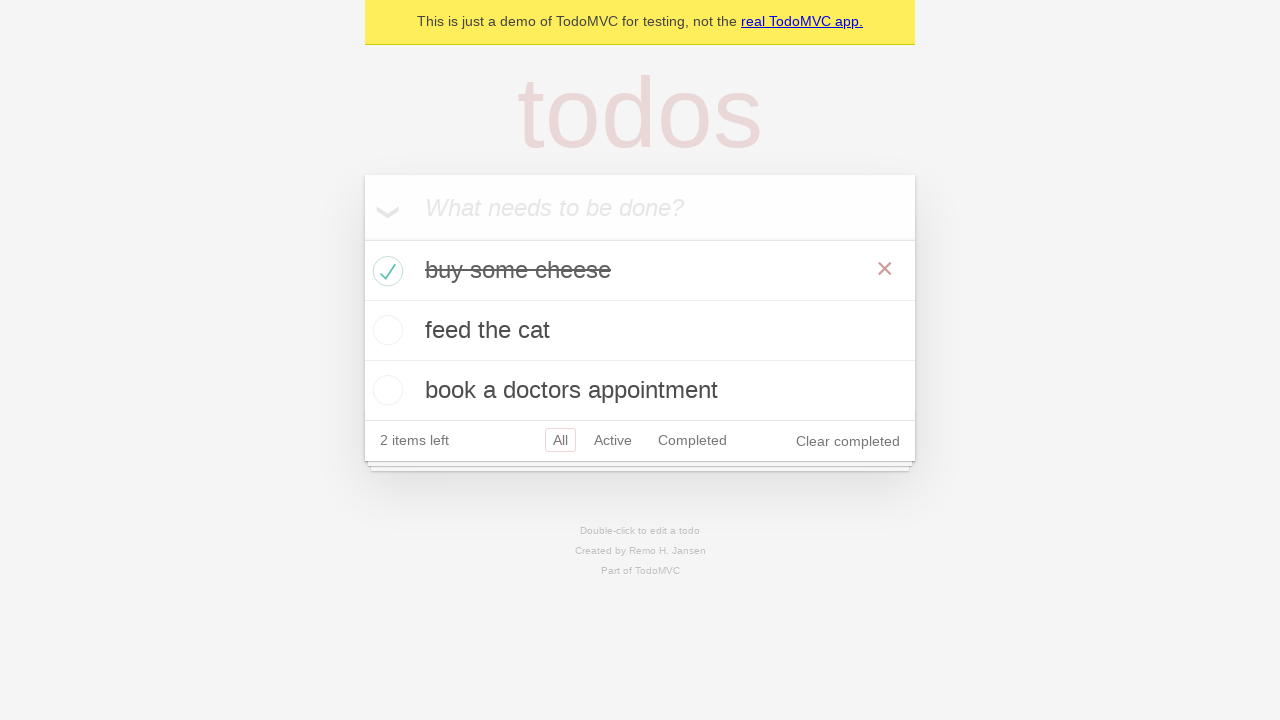

Waited for 'Clear completed' button to appear
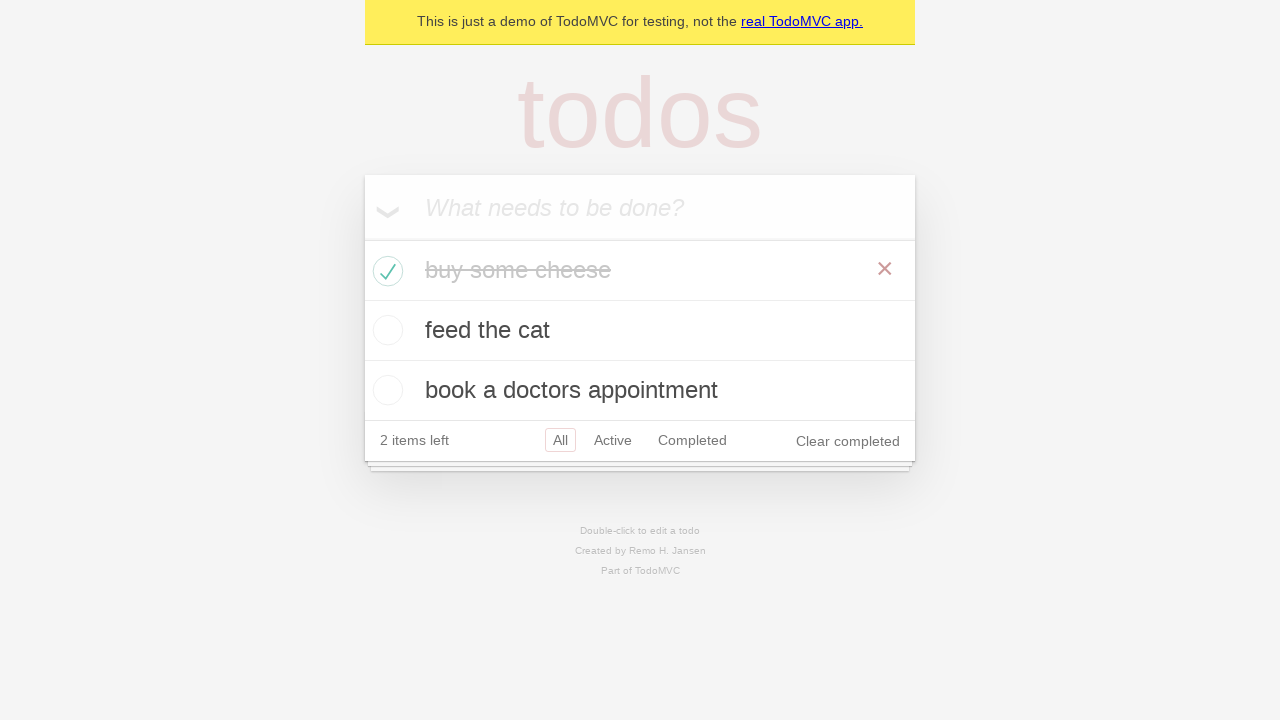

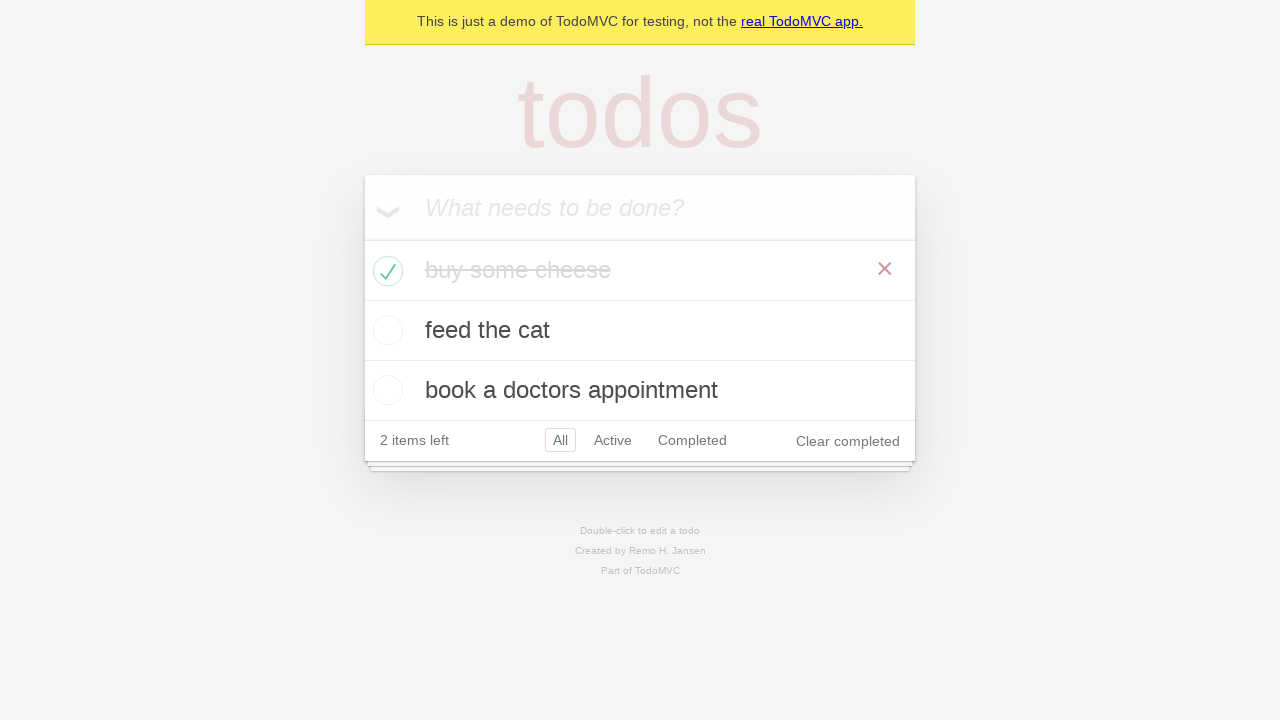